Tests window switching functionality by navigating to Windows section, opening a new window, and switching between parent and child windows

Starting URL: https://demo.automationtesting.in/Register.html

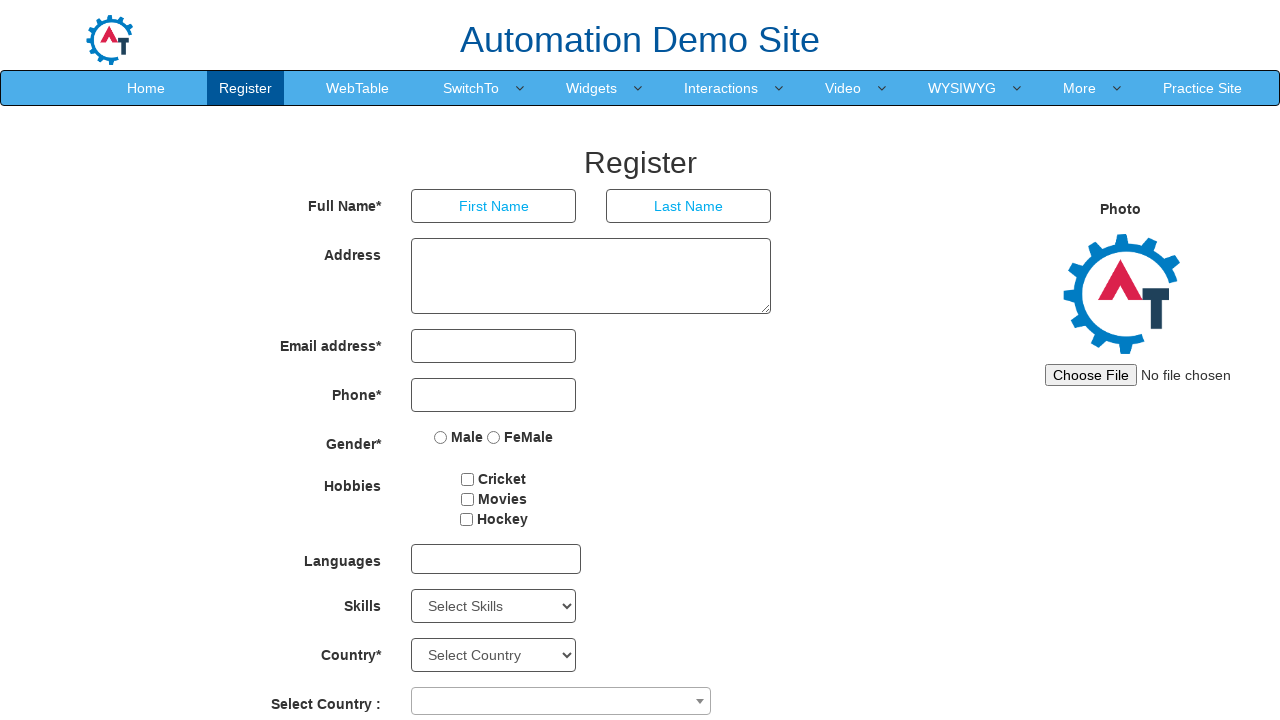

Hovered over SwitchTo menu at (471, 88) on xpath=//a[normalize-space()='SwitchTo']
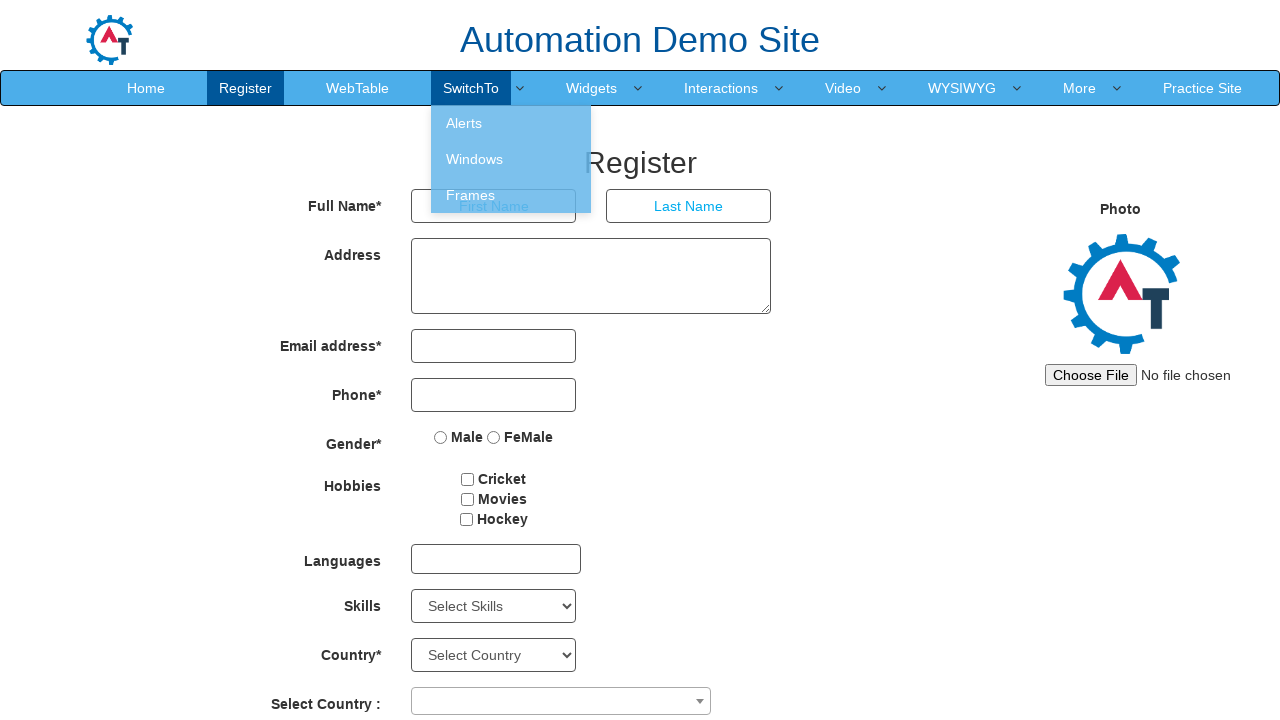

Clicked on Windows option in SwitchTo menu at (511, 159) on xpath=//a[normalize-space()='Windows']
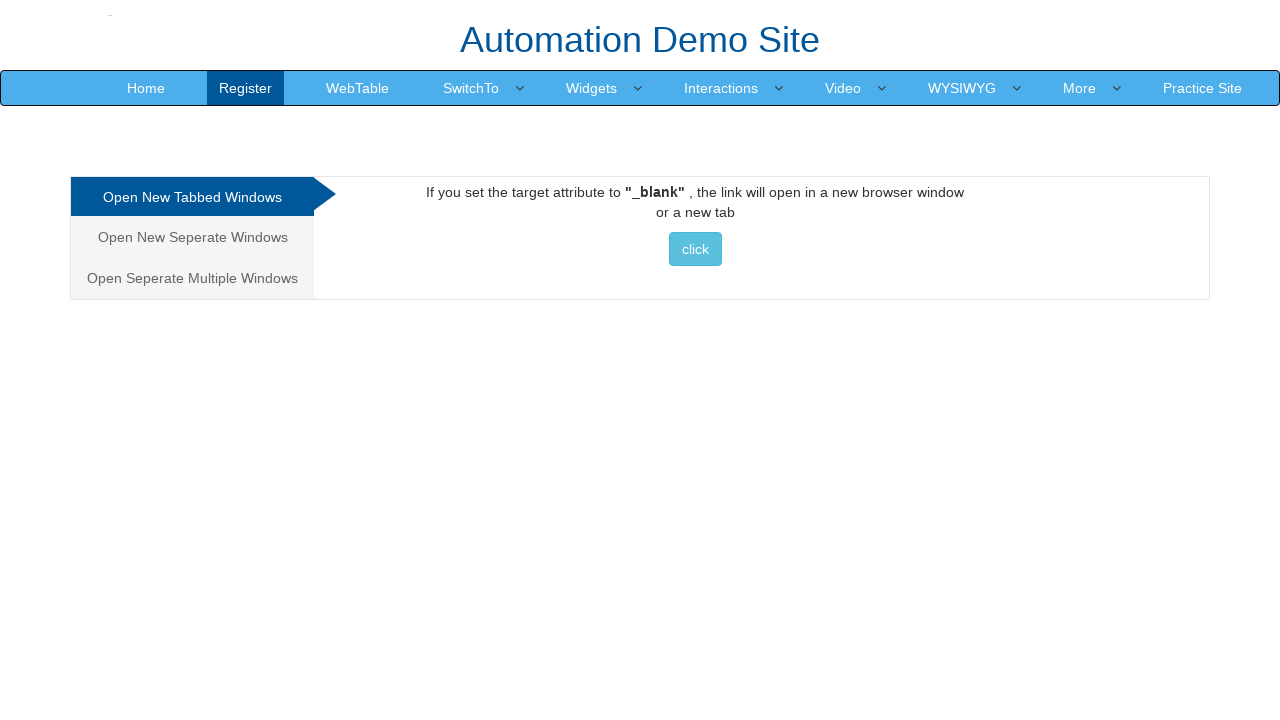

Clicked on 'Open New Separate Windows' tab at (192, 237) on xpath=//a[normalize-space()='Open New Seperate Windows']
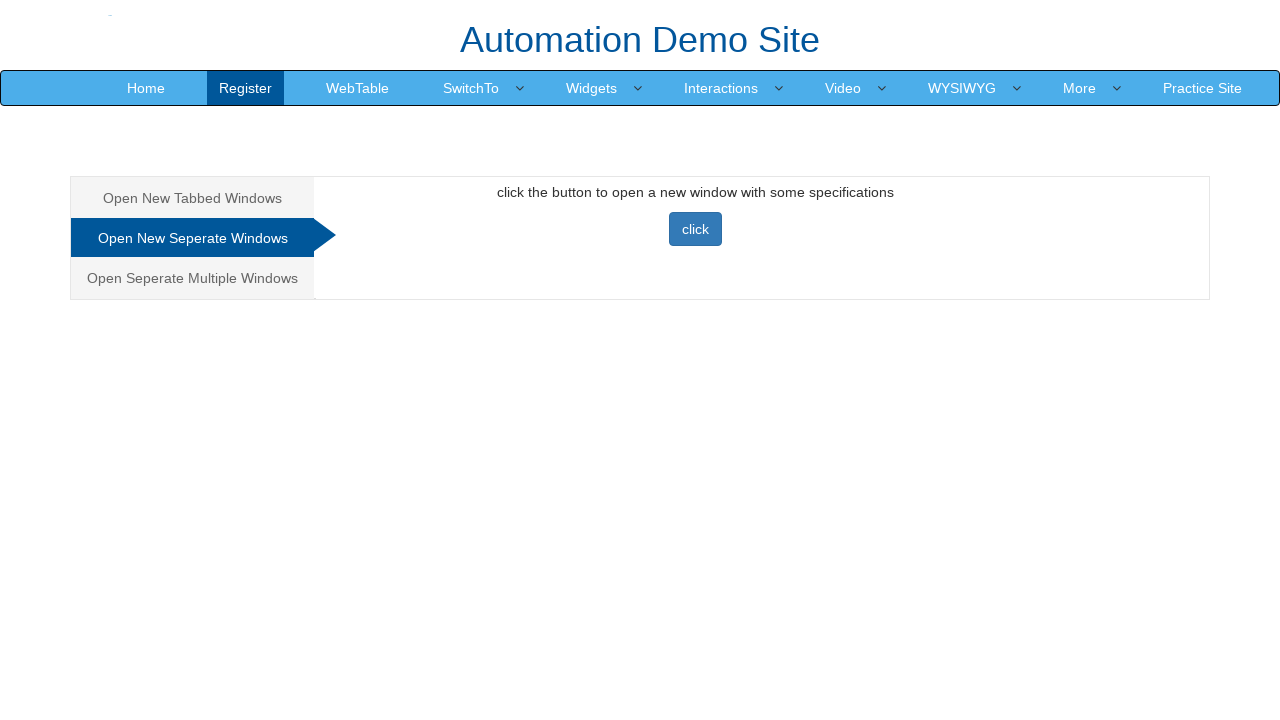

Clicked button to open new window at (695, 229) on xpath=//button[@class='btn btn-primary']
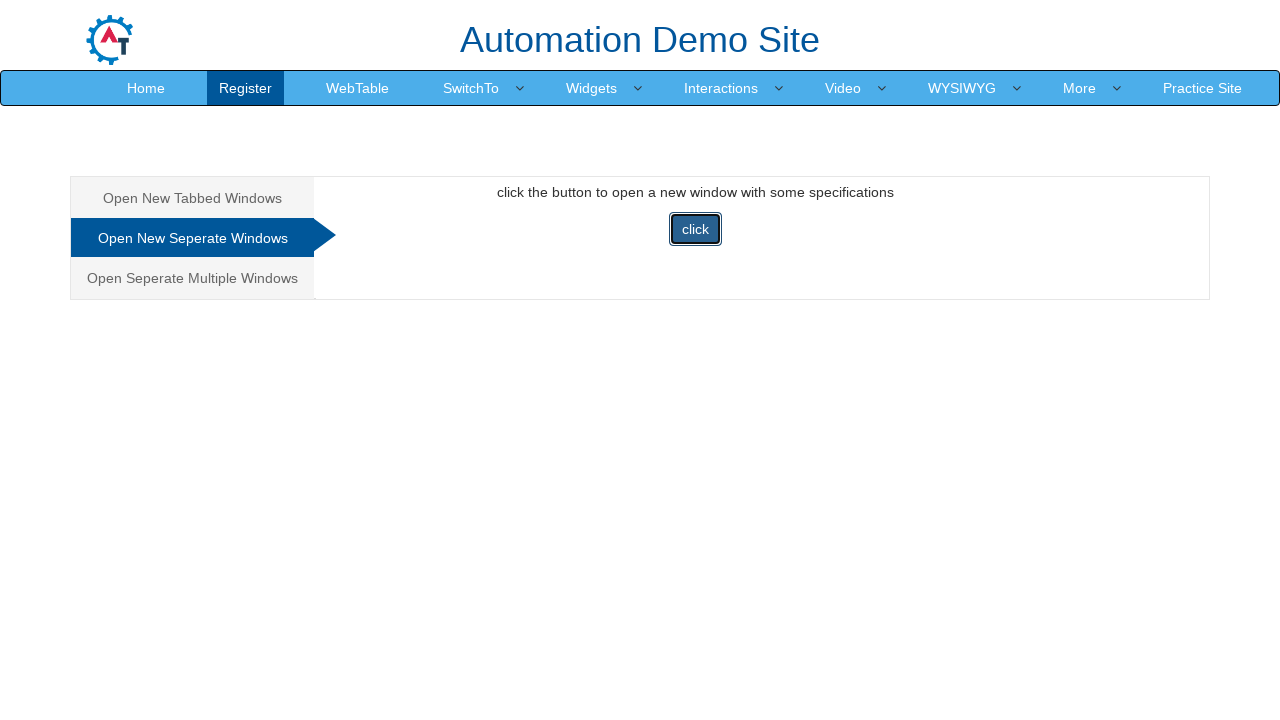

New popup window opened successfully
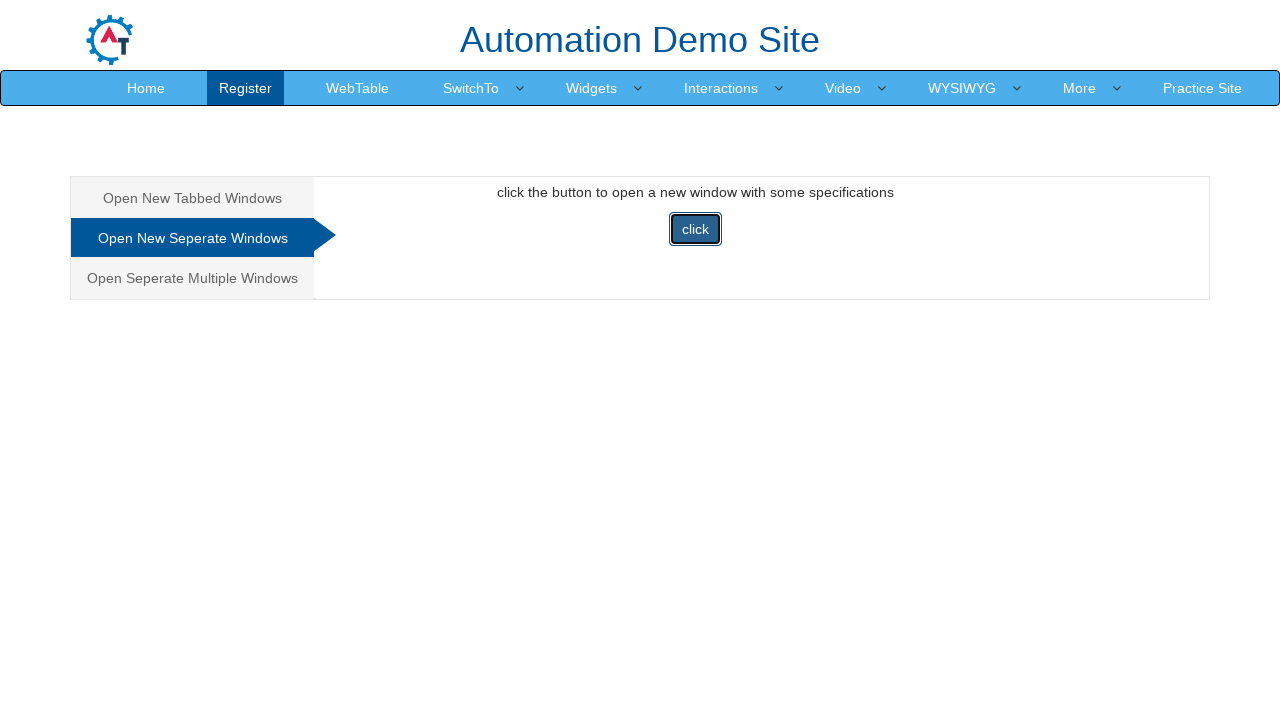

New popup window loaded
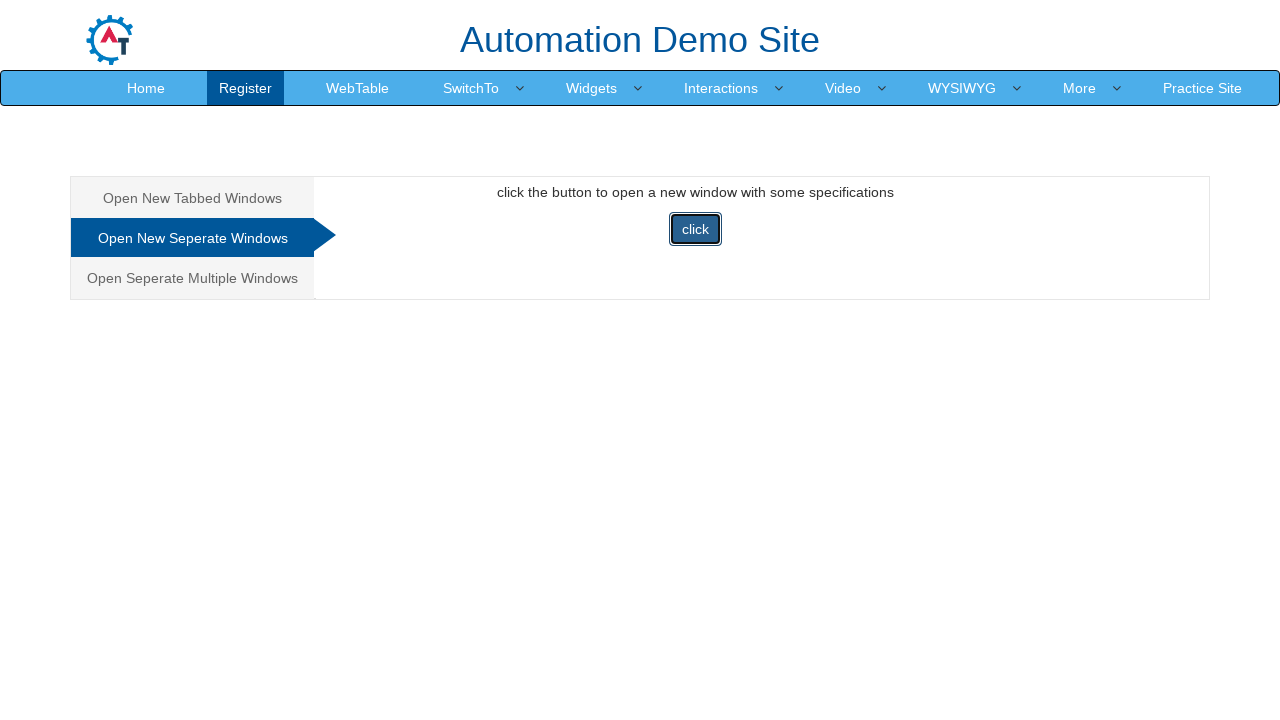

Verified original page is still available with 'Automation Demo Site' heading
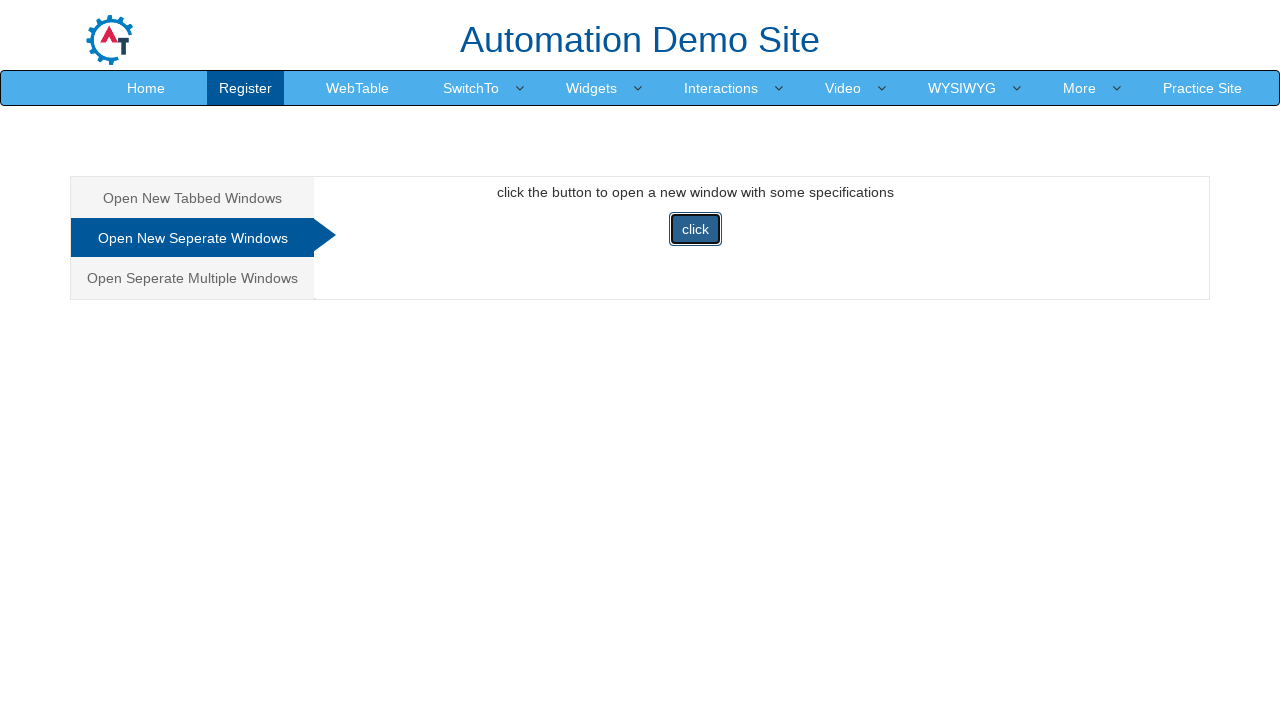

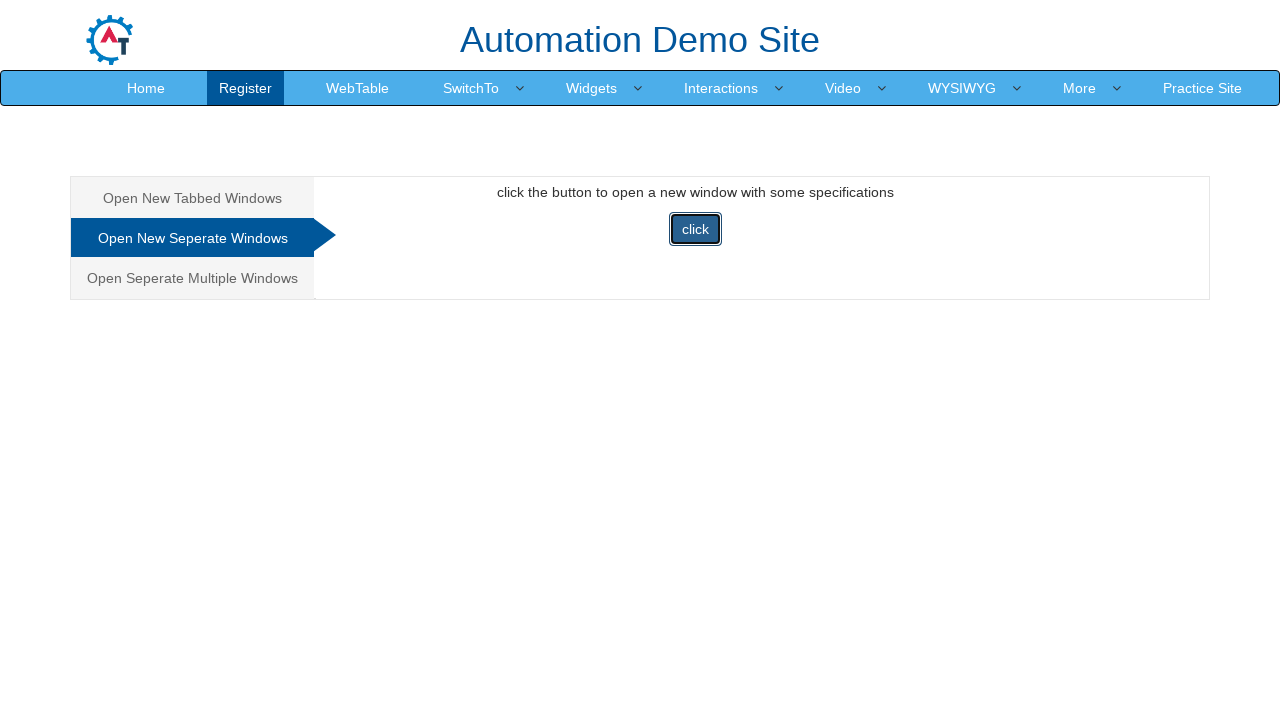